Navigates to an esports tournament page and verifies that tournament information elements are displayed, including date/time, title, entry fee, and game details.

Starting URL: https://esportsagent.gg/tournament/12756352

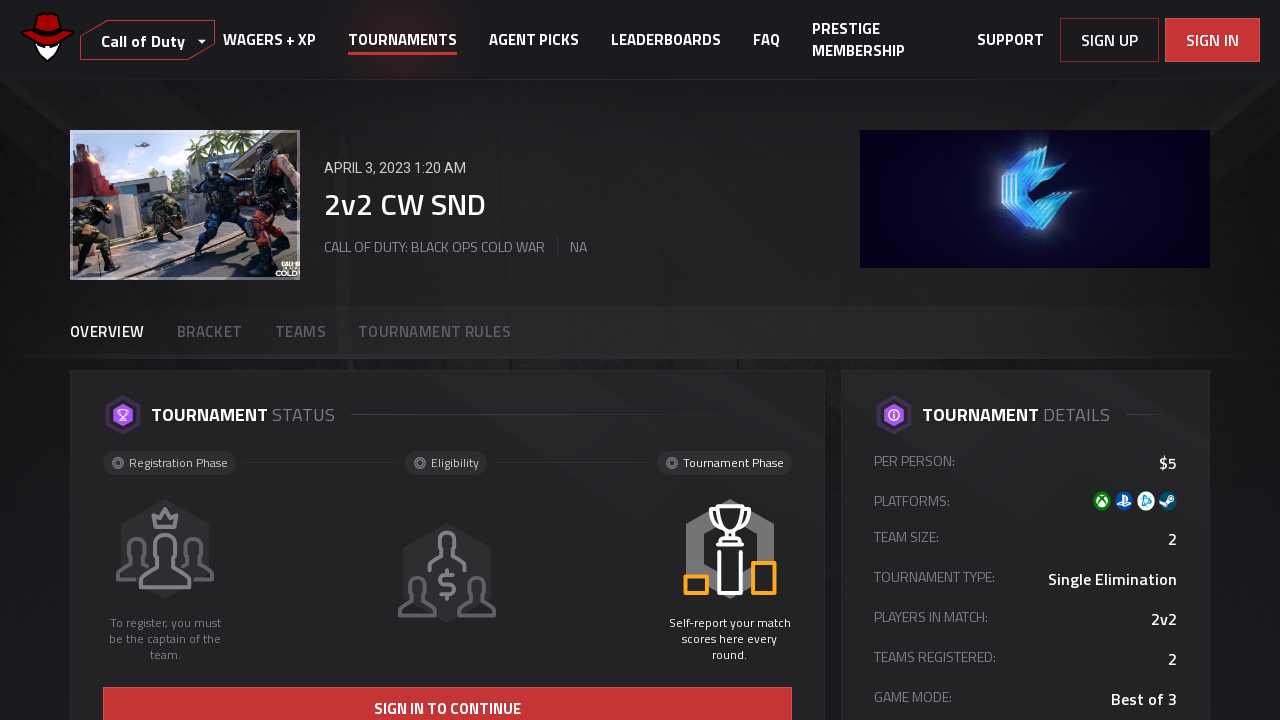

Waited for tournament date/time element to load
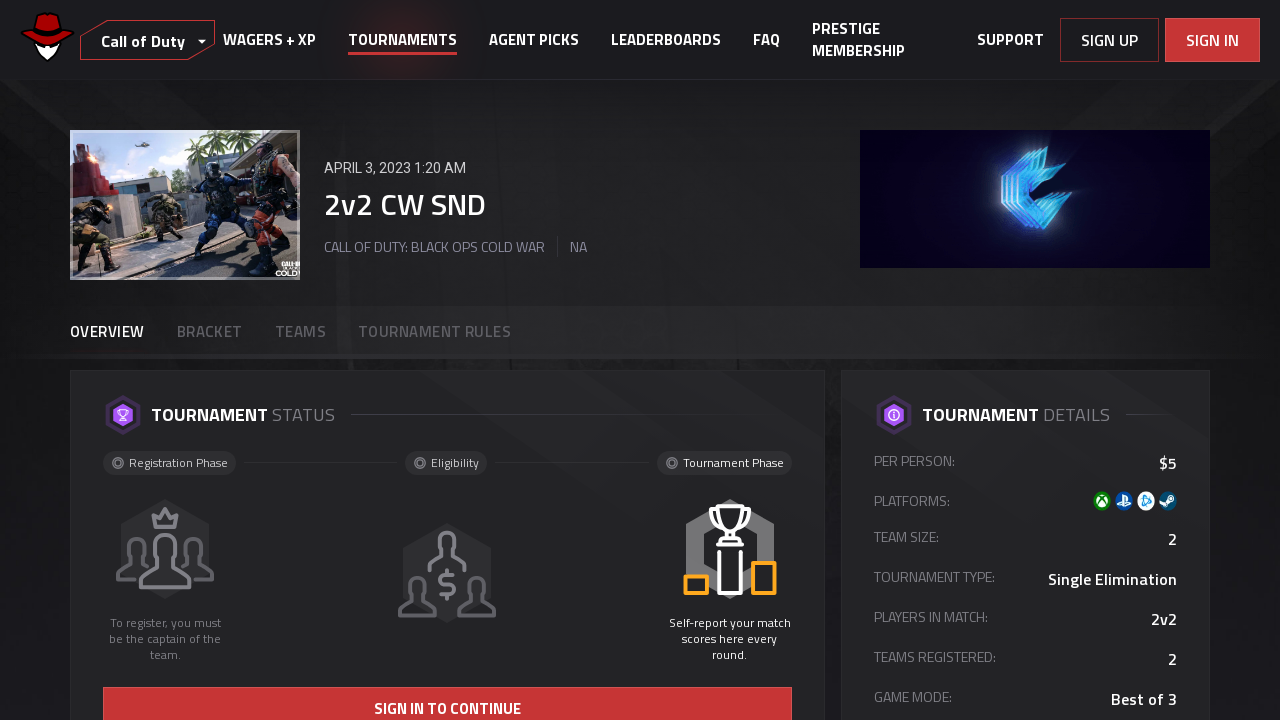

Waited for tournament title element to load
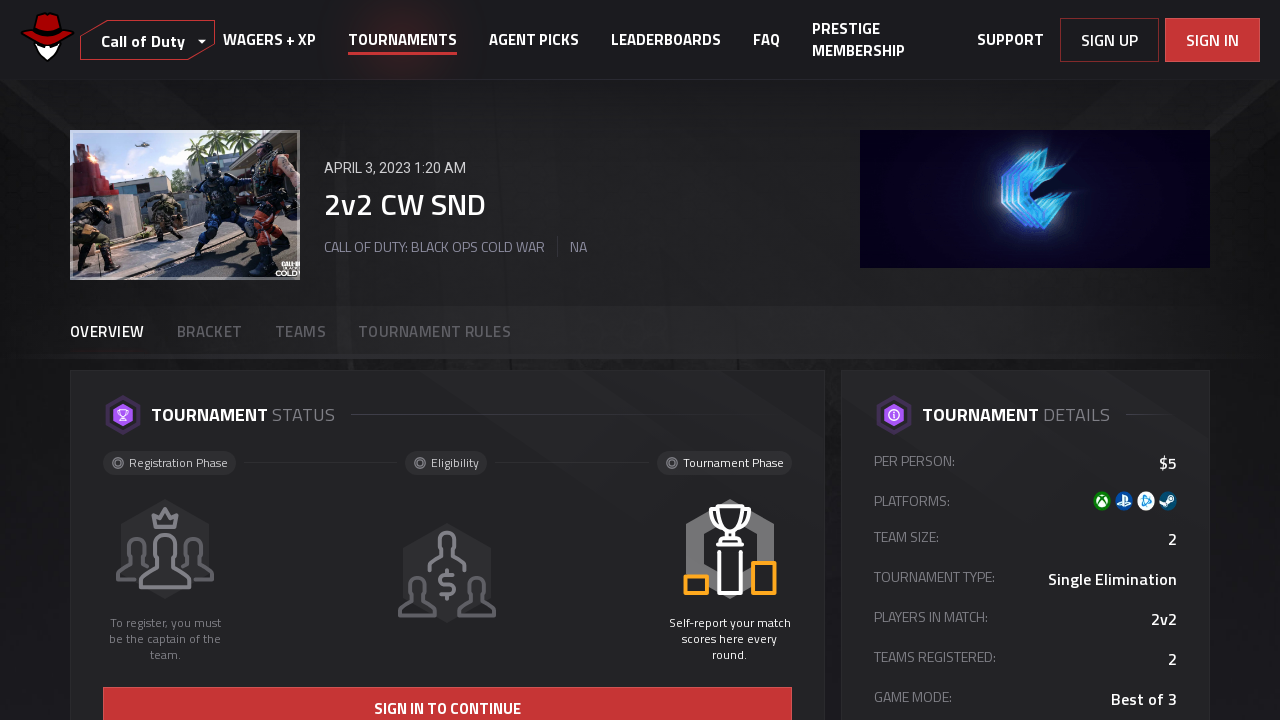

Waited for entry fee/per person element to load
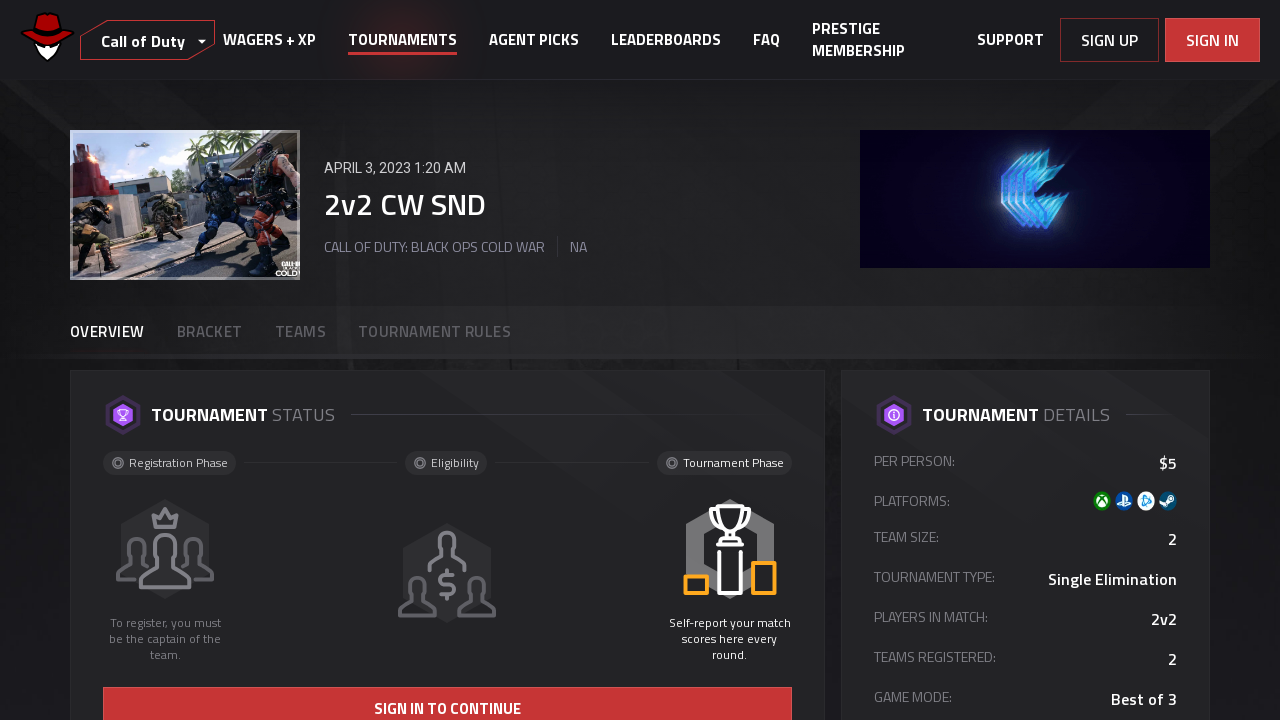

Waited for game info element to load
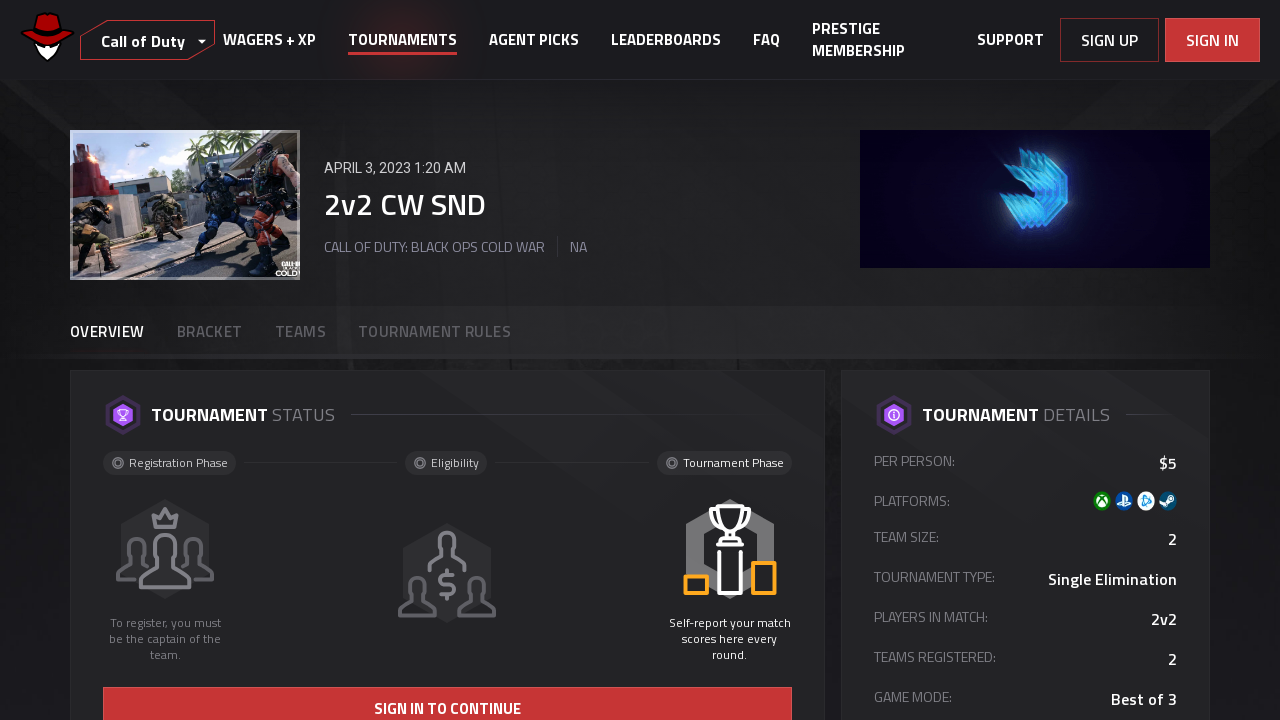

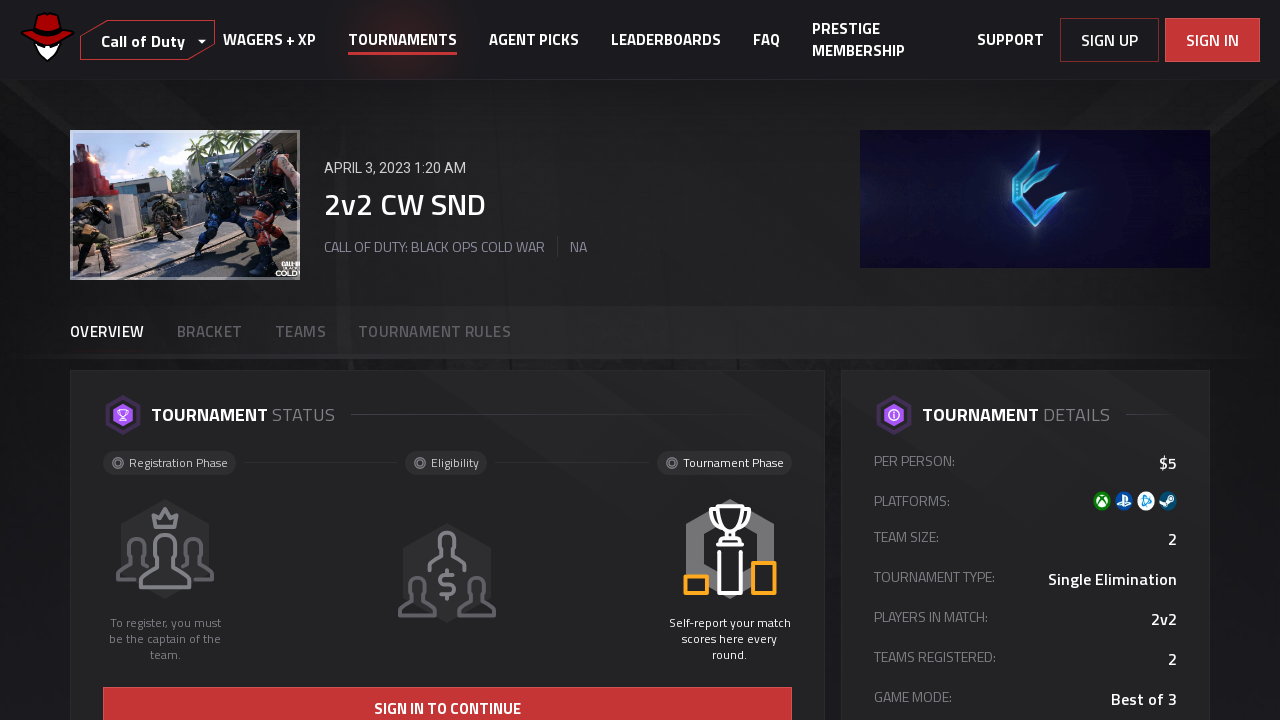